Tests the add-to-cart functionality on a practice e-commerce site by searching for a specific product among the product list and clicking the ADD TO CART button for that product.

Starting URL: https://rahulshettyacademy.com/seleniumPractise/#/

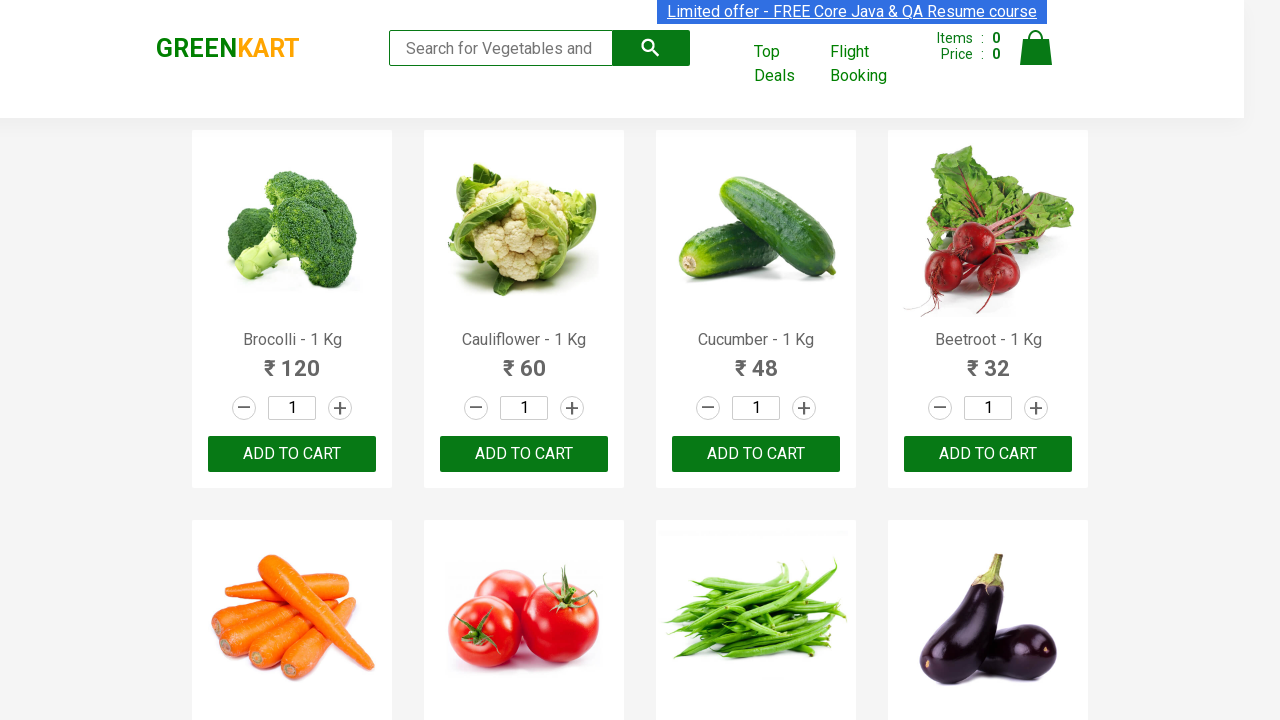

Waited for product list to load
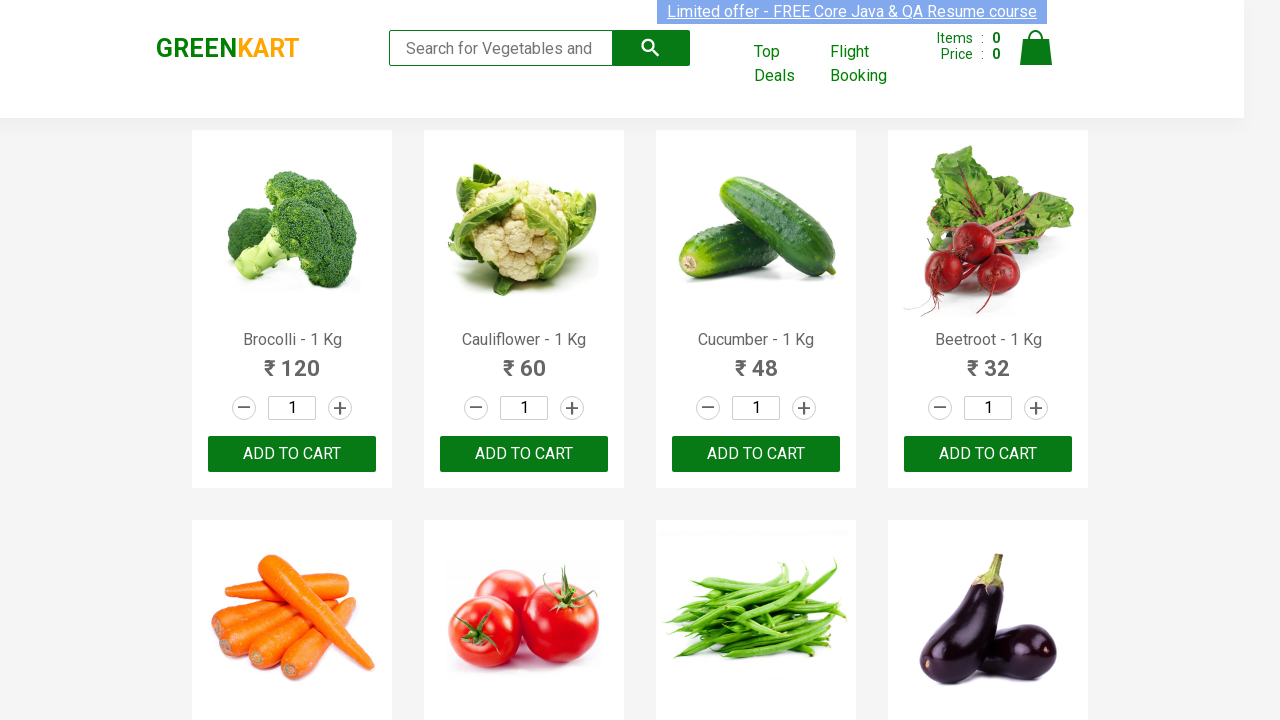

Retrieved all product elements from the page
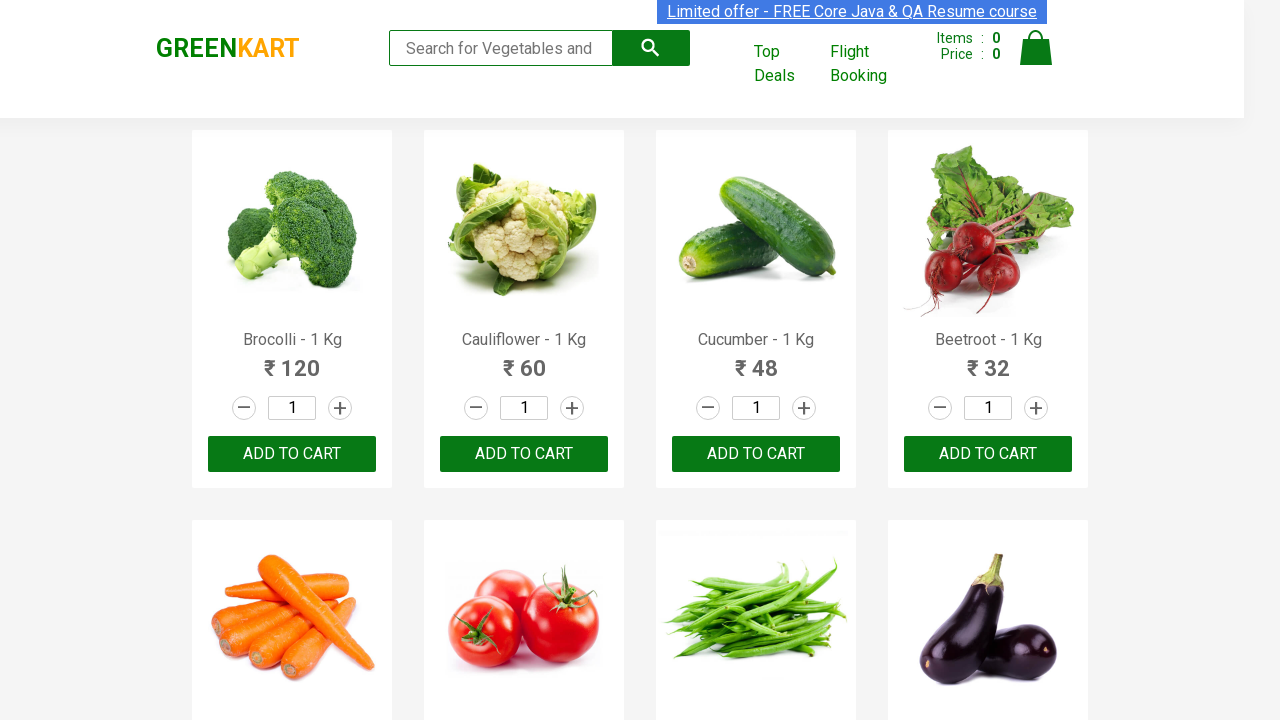

Set expected product to search for: Brocolli
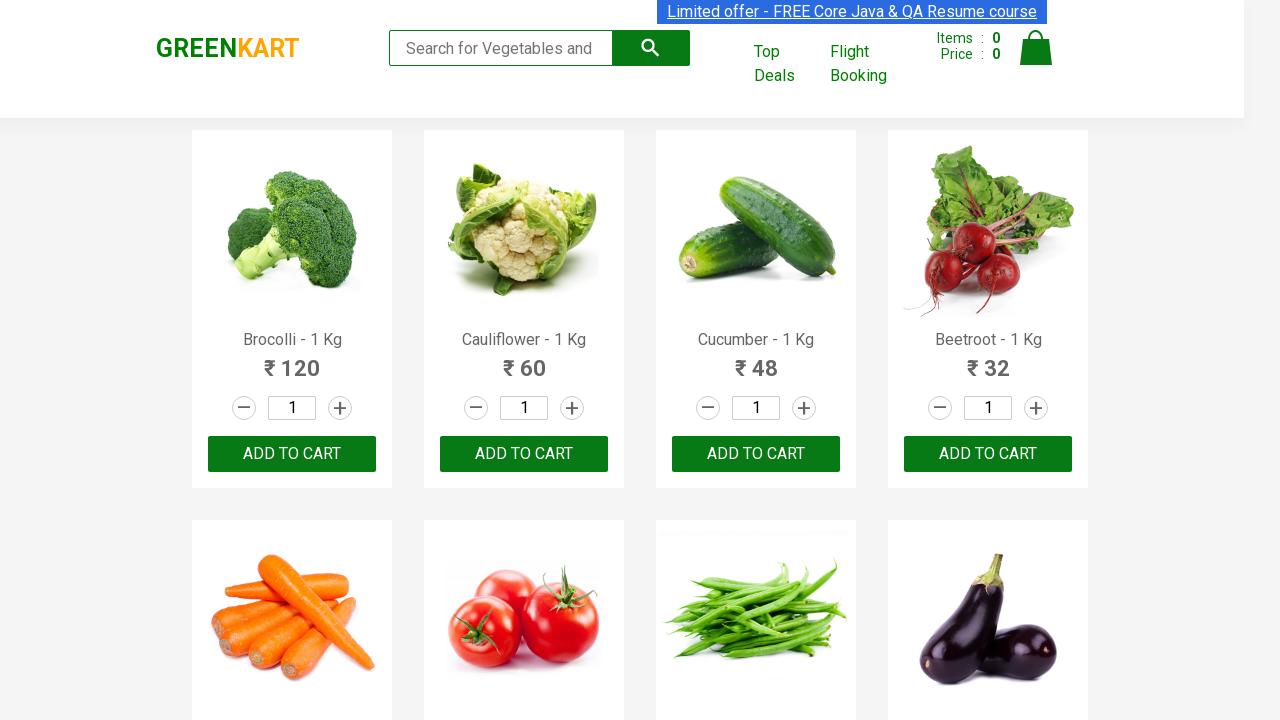

Retrieved all ADD TO CART buttons from the page
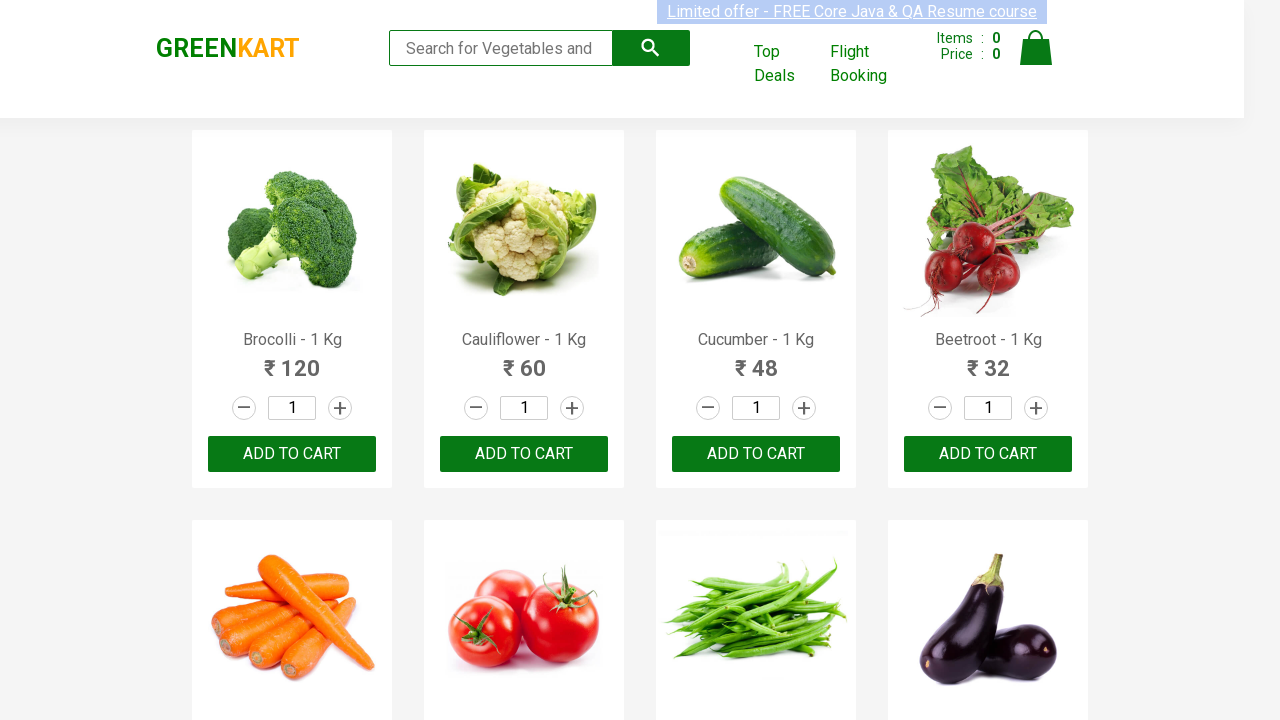

Extracted text from product 0: Brocolli - 1 Kg
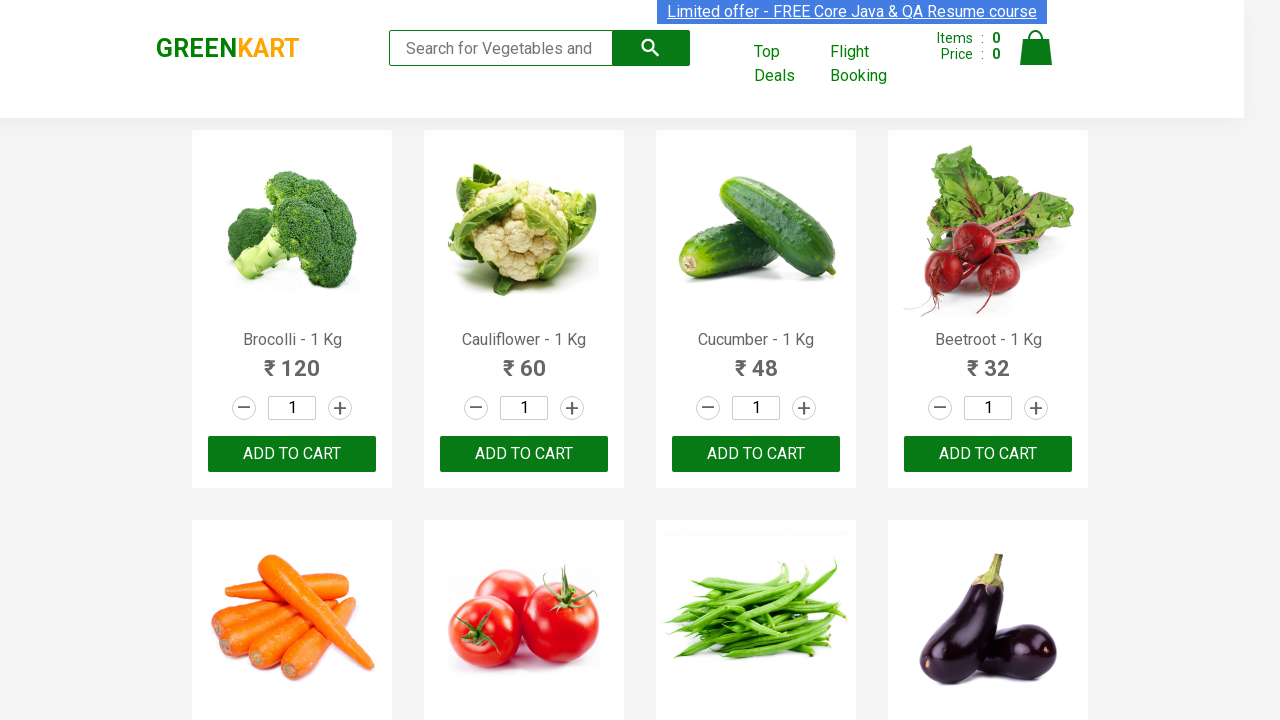

Found product 'Brocolli' and clicked ADD TO CART button at (292, 454) on xpath=//button[text() = 'ADD TO CART'] >> nth=0
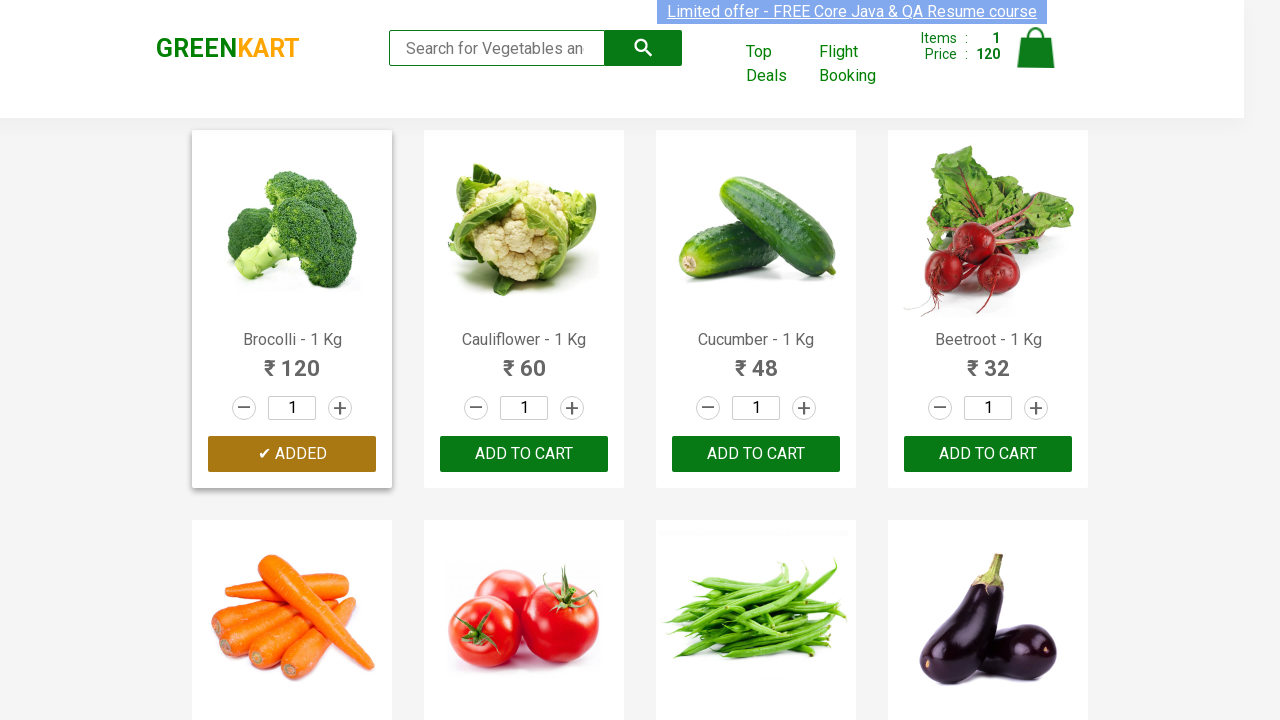

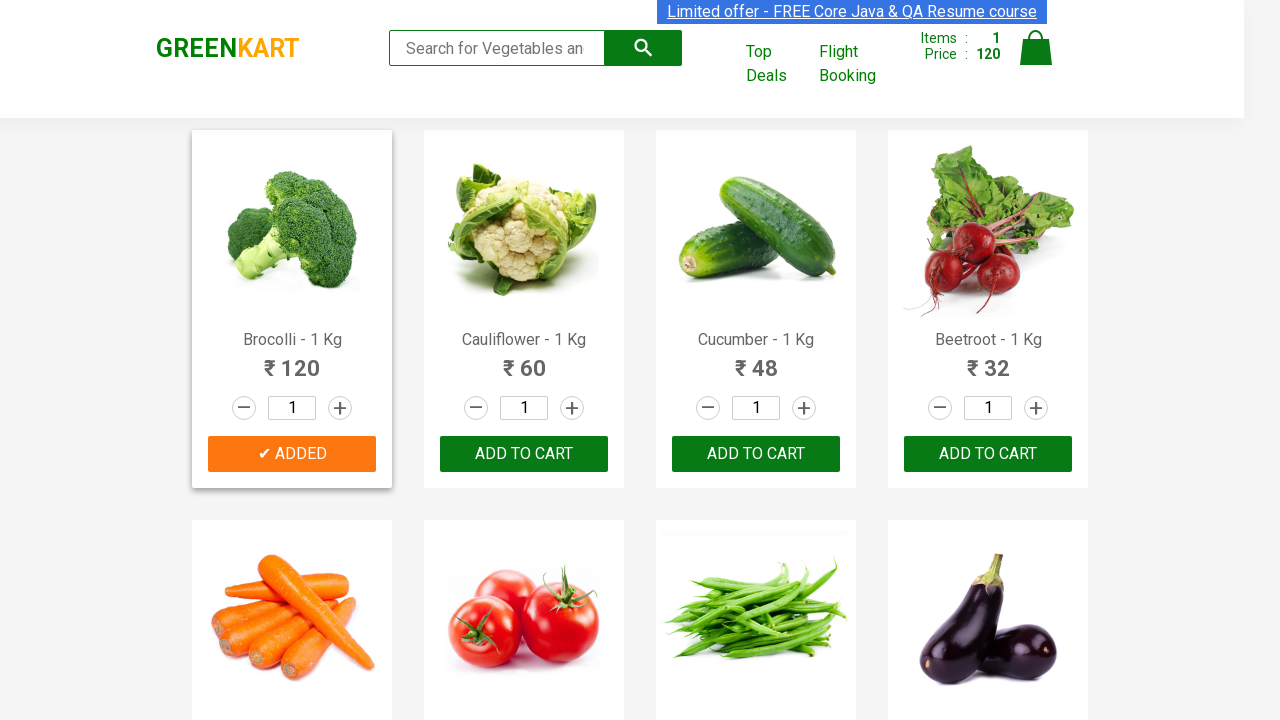